Tests Dynamic Content page by navigating to it and then accessing the static content version via URL parameter

Starting URL: https://the-internet.herokuapp.com/

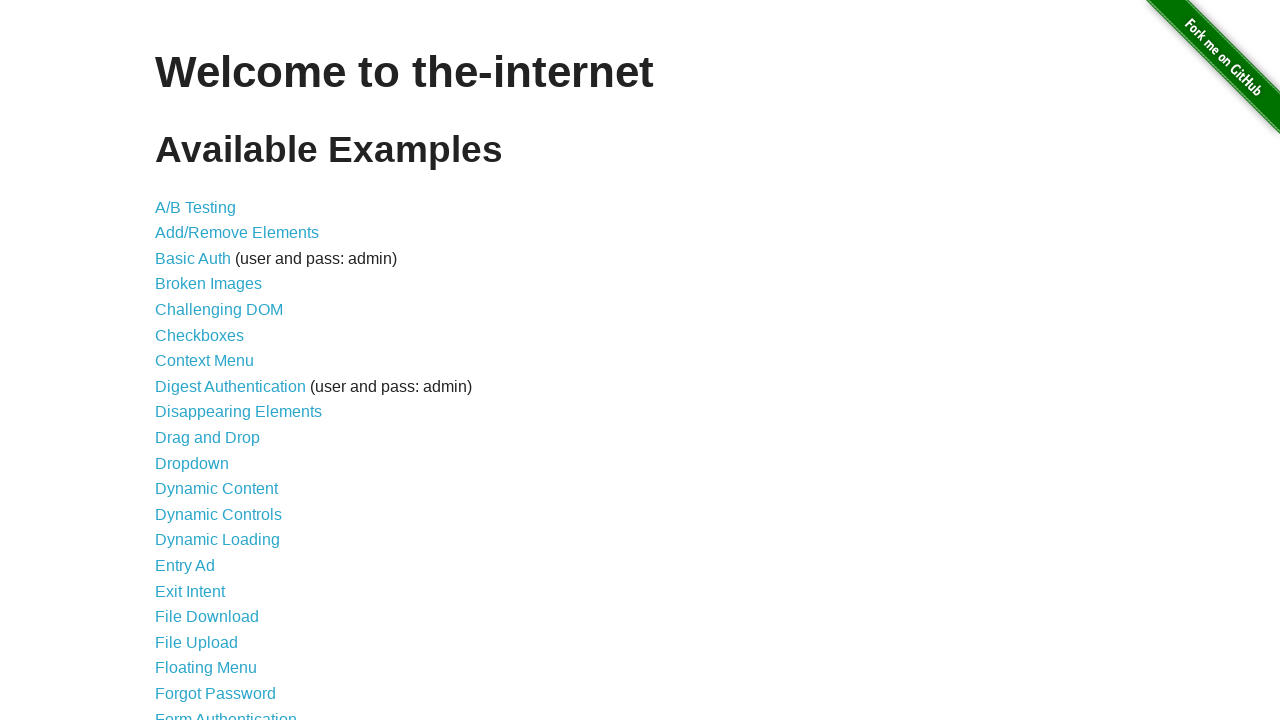

Clicked Dynamic Content link at (216, 489) on internal:role=link[name="Dynamic Content"i]
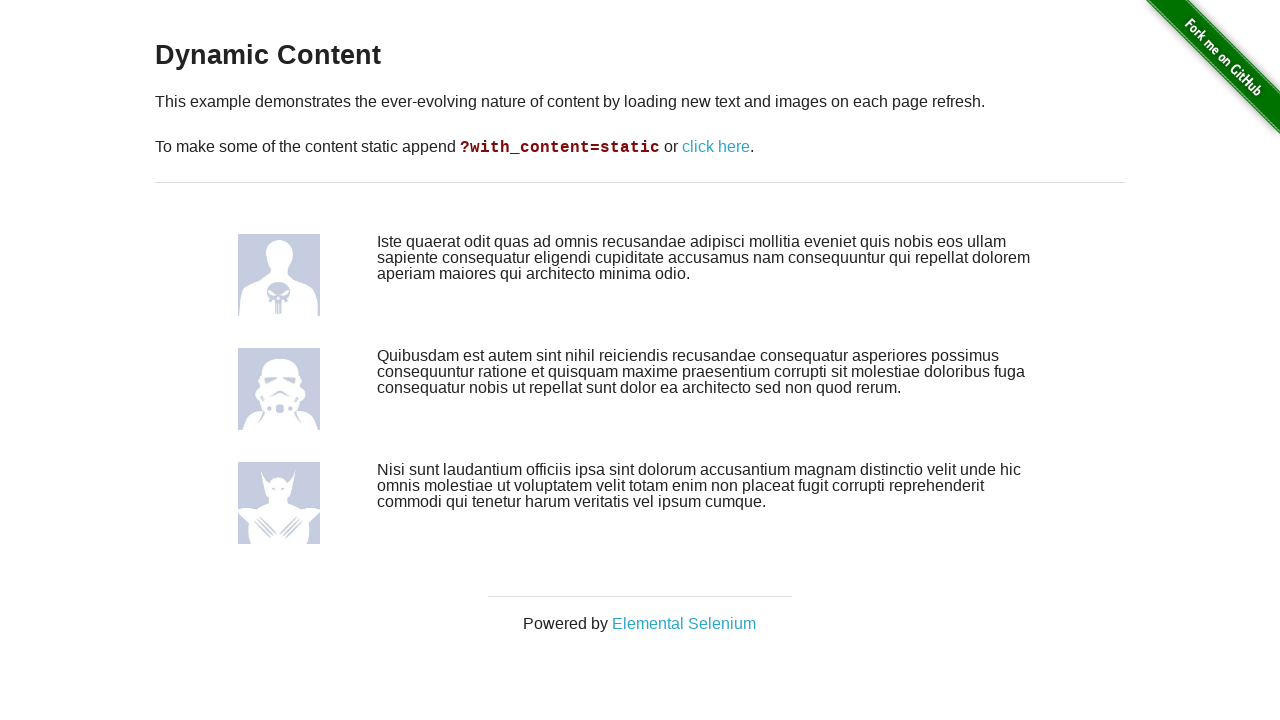

Navigated to static content version of Dynamic Content page
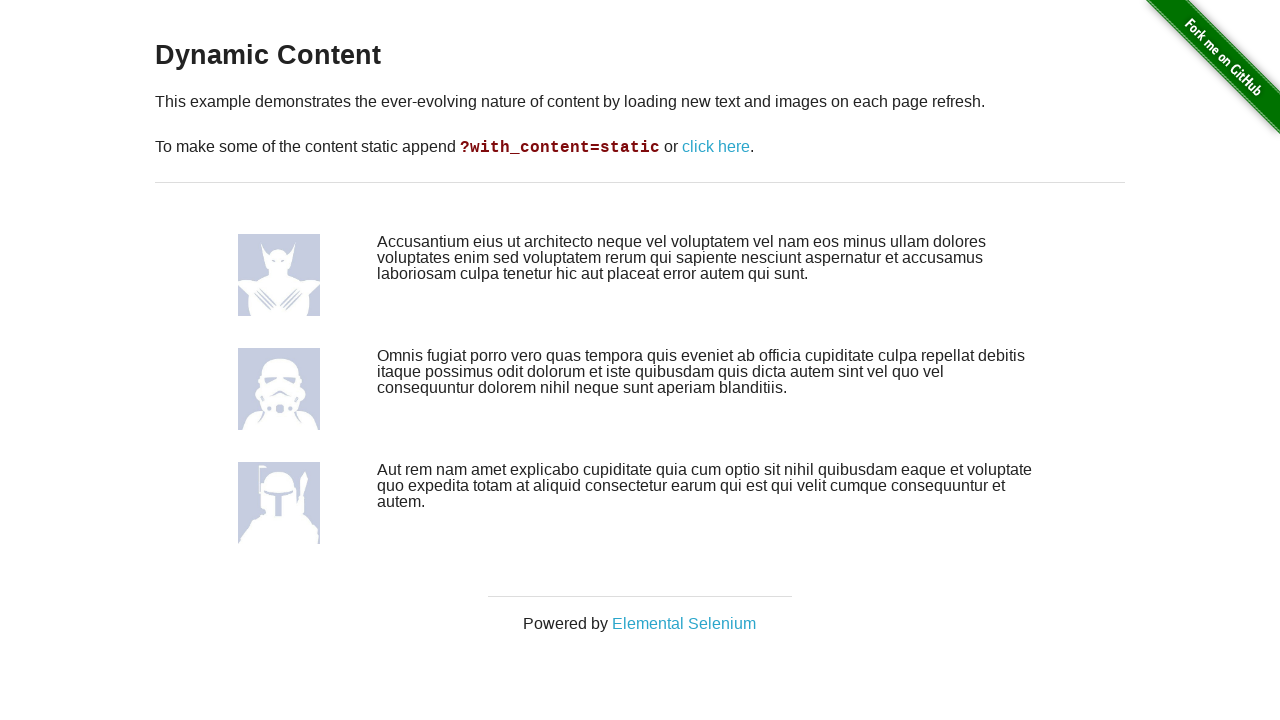

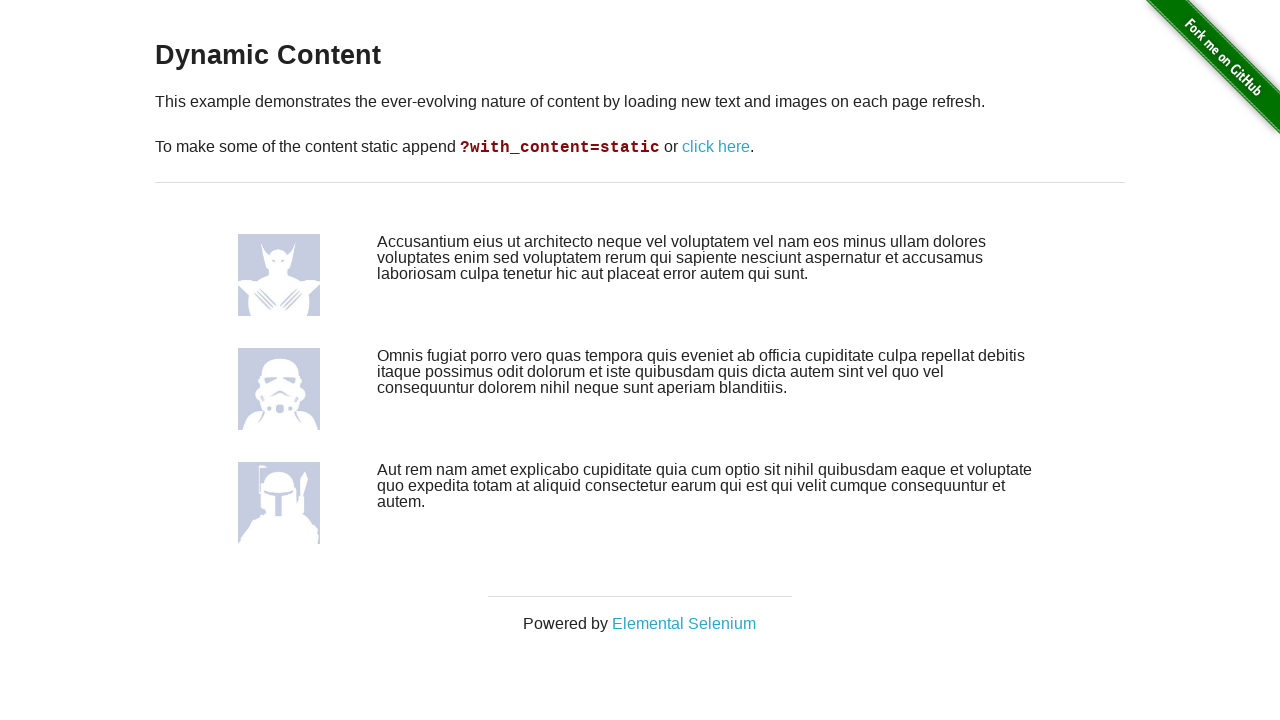